Tests jQuery UI autocomplete demo by switching into an iframe, typing text in the autocomplete field, then switching back and navigating to another page

Starting URL: http://jqueryui.com/autocomplete/

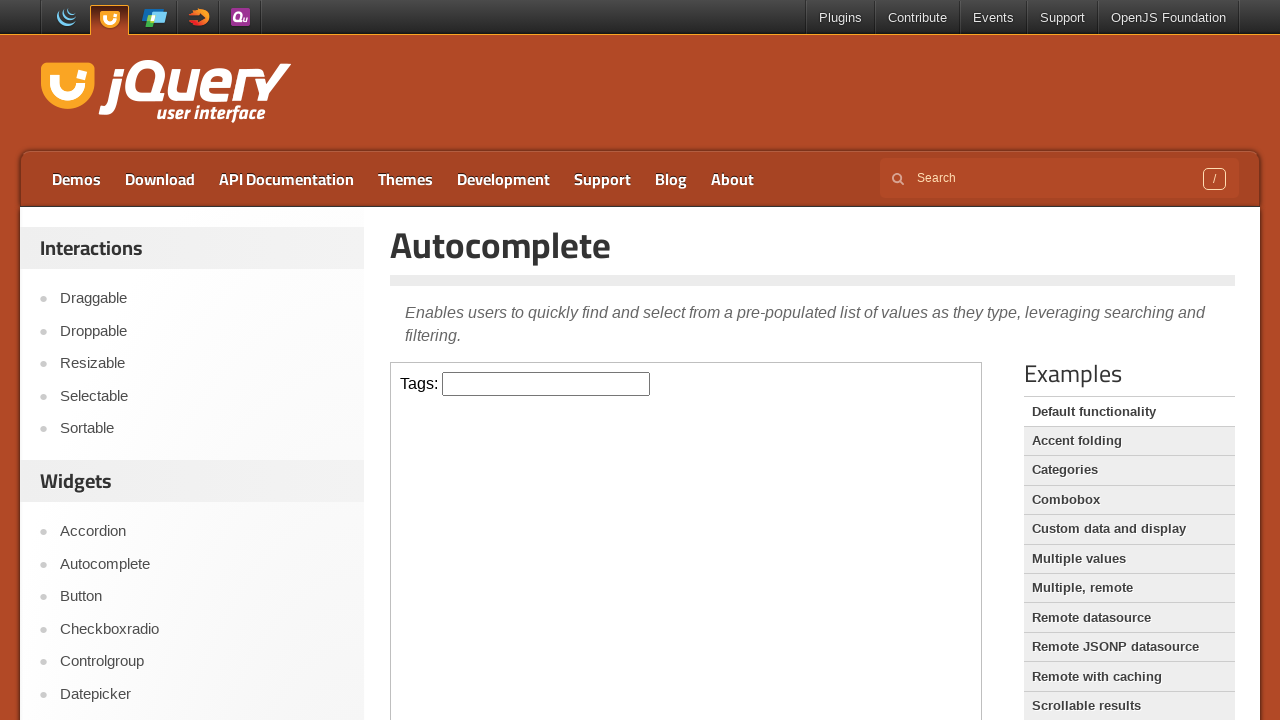

Located the demo iframe
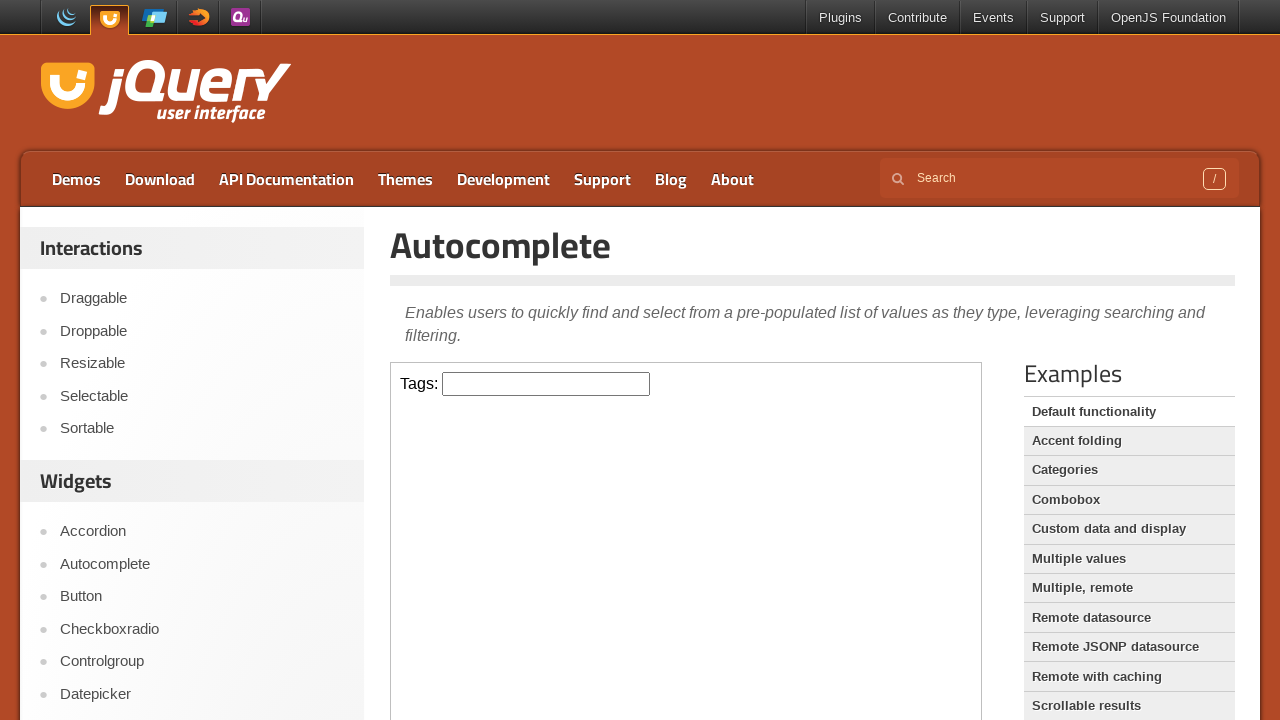

Filled autocomplete field with 'Selenium' inside iframe on .demo-frame >> internal:control=enter-frame >> #tags
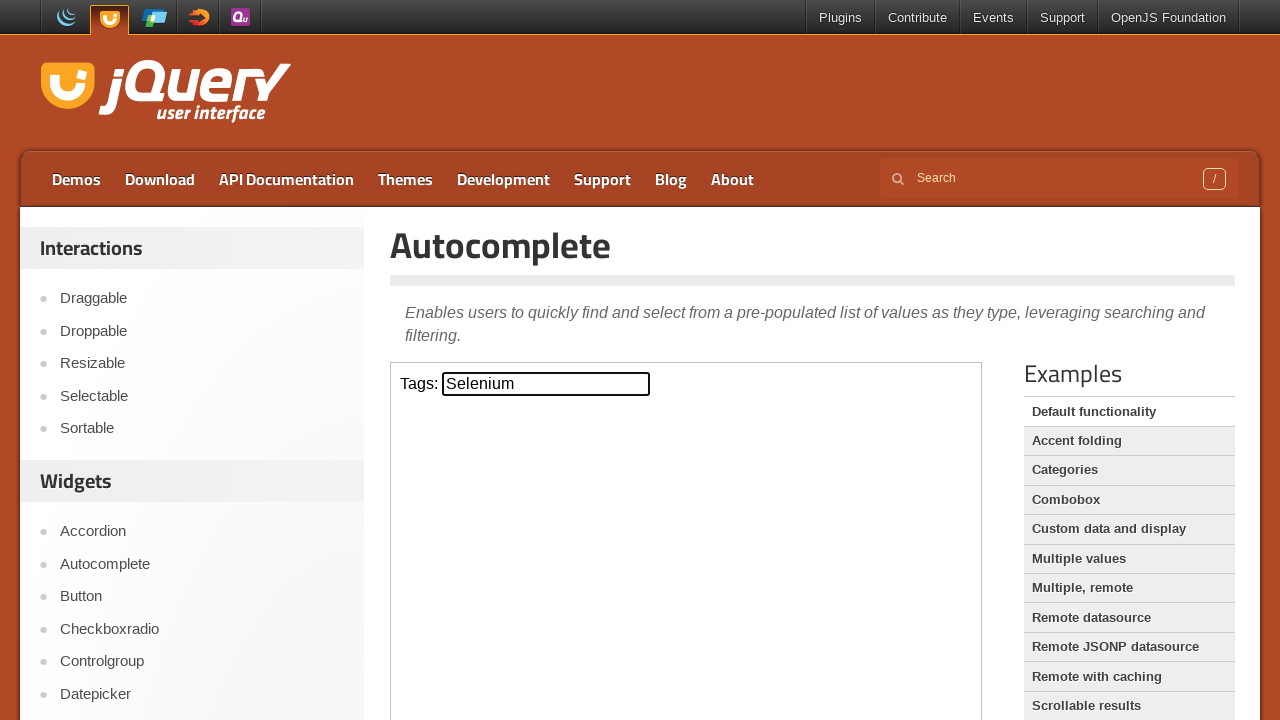

Clicked Button link to navigate away from autocomplete demo at (202, 597) on a:has-text('Button')
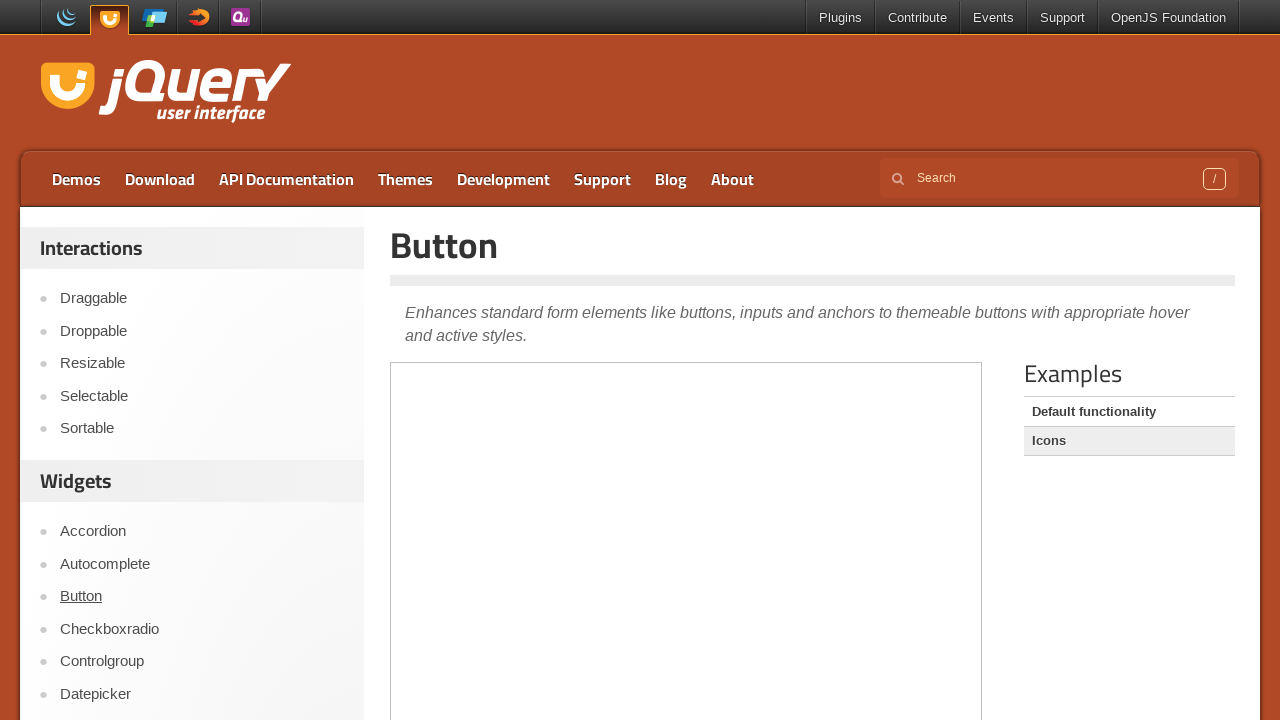

Page navigation completed and network idle
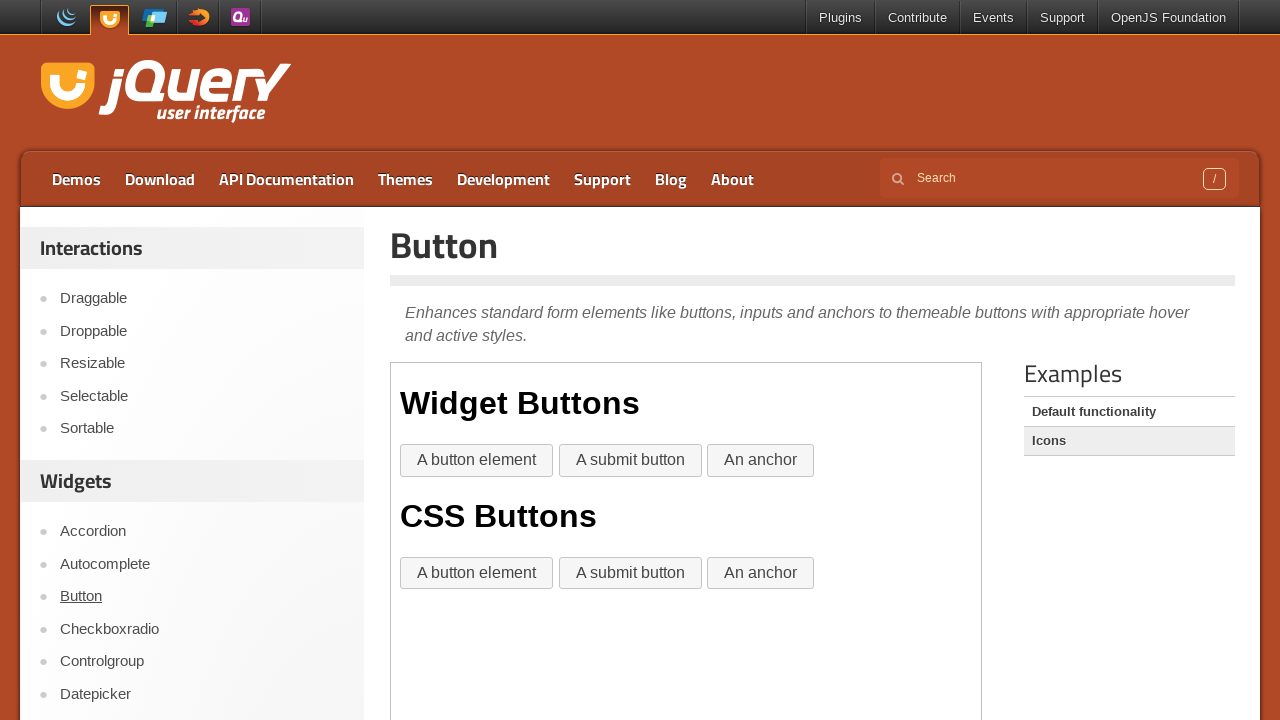

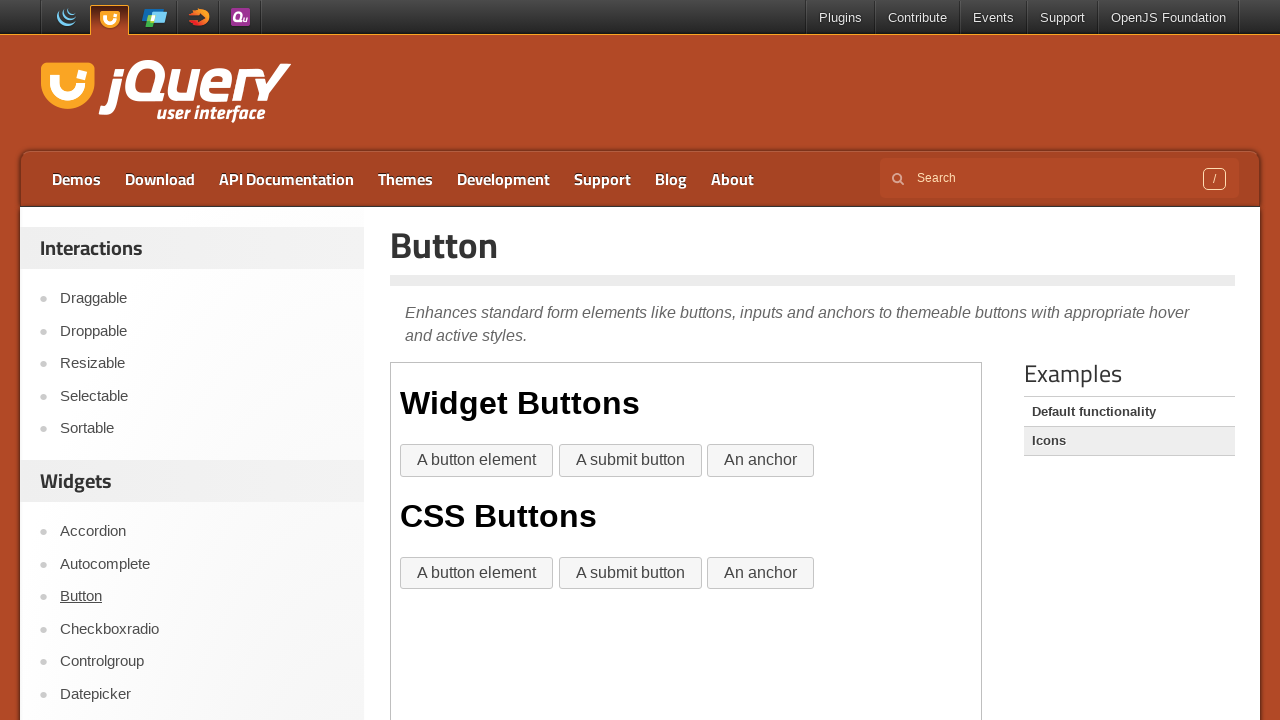